Tests a web form by filling in personal details (name, email, age), selecting radio buttons for sex and experience, checking a profession checkbox, selecting from dropdowns for continents and Selenium commands, and submitting the form to verify successful submission.

Starting URL: https://seleniumui.moderntester.pl/form.php

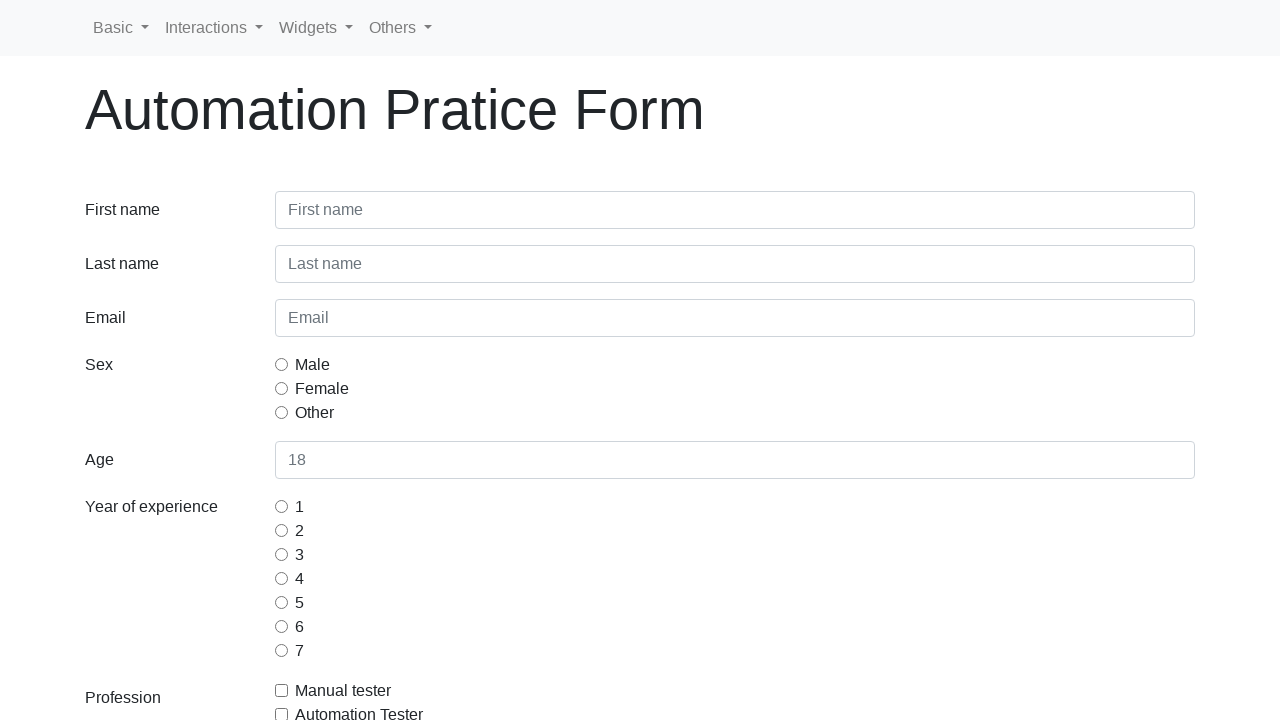

Filled first name field with 'Adrian' on #inputFirstName3
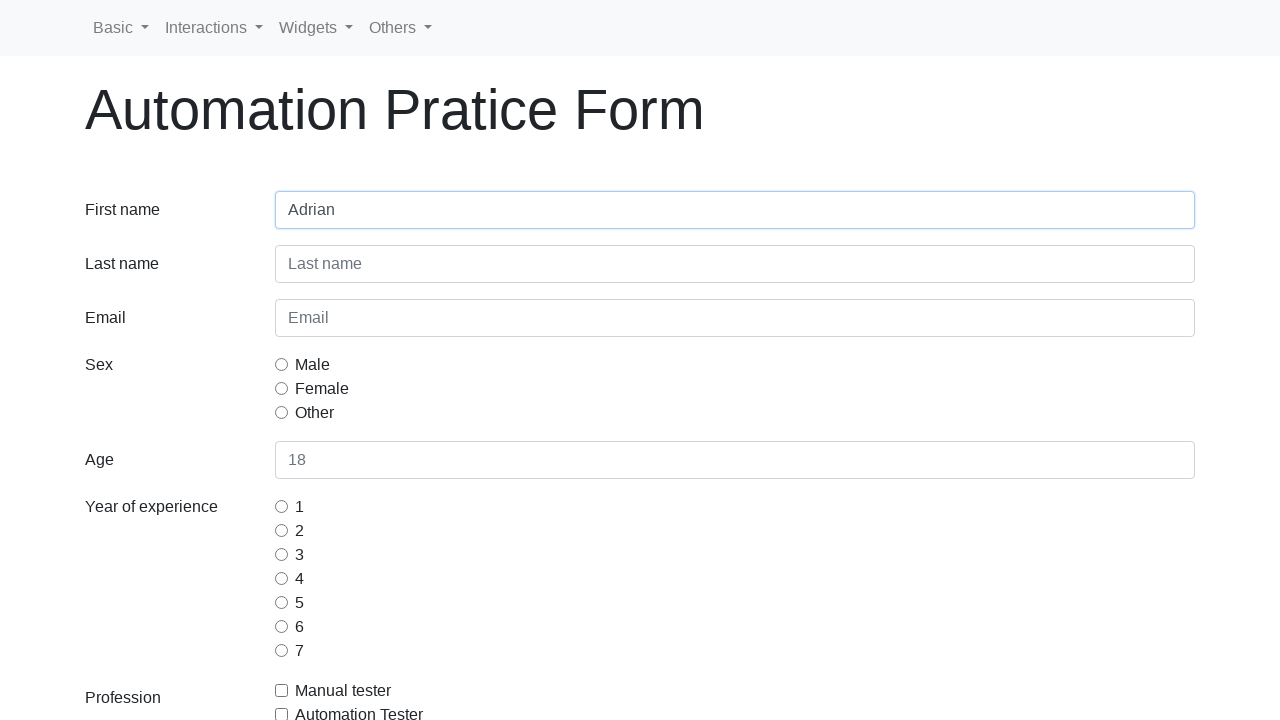

Filled last name field with 'Pawlak' on #inputLastName3
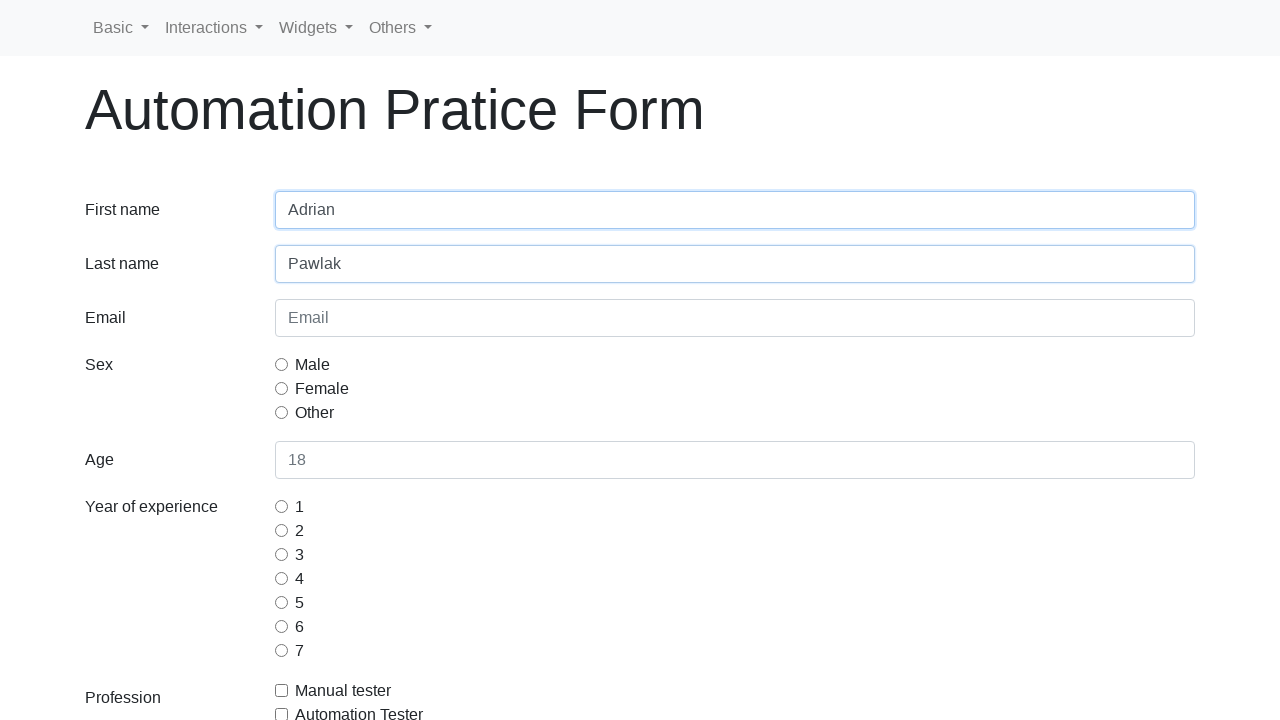

Filled email field with 'apawlak1@sii.pl' on #inputEmail3
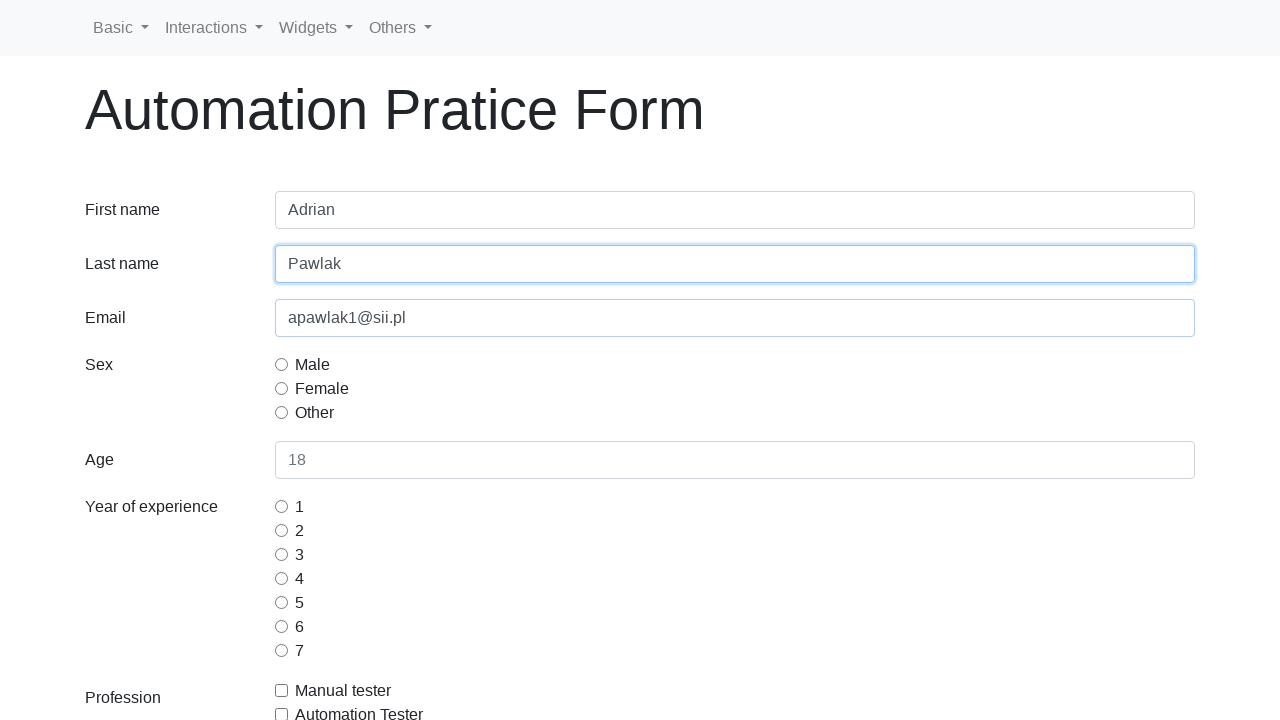

Selected 'Male' radio button for sex at (282, 364) on .form-check input[name='gridRadiosSex'][value='male']
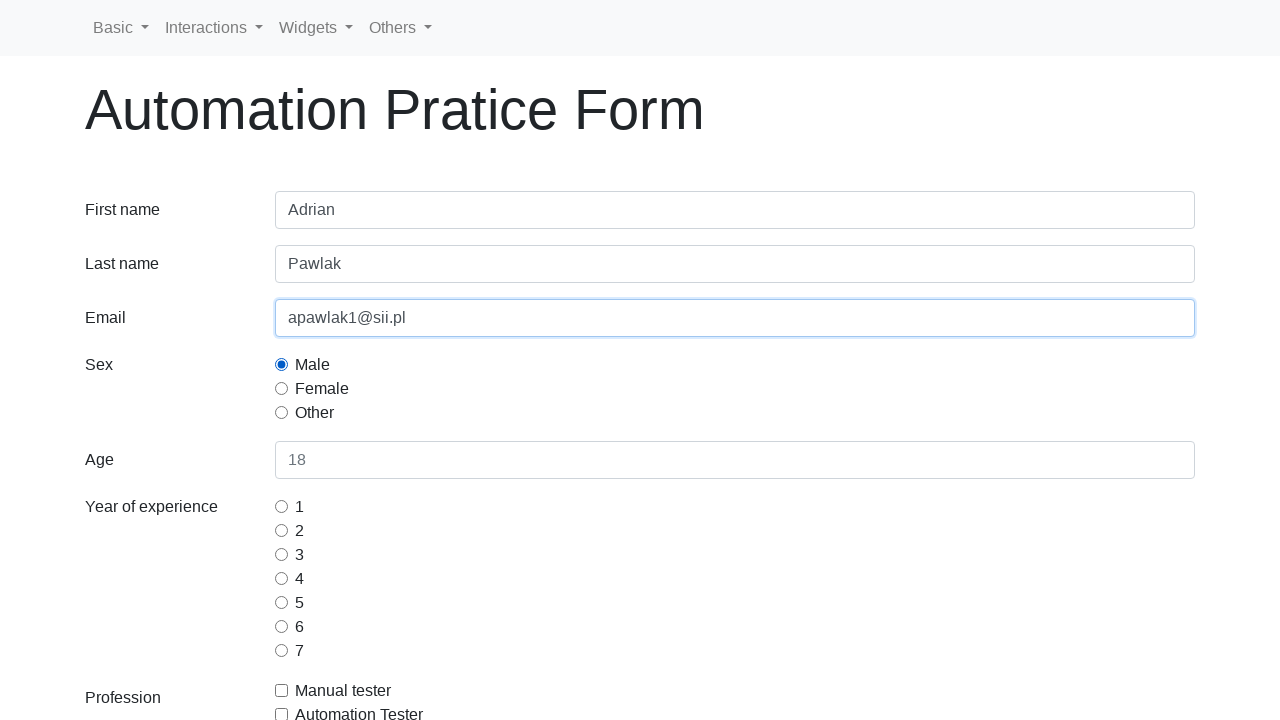

Filled age field with '30' on #inputAge3
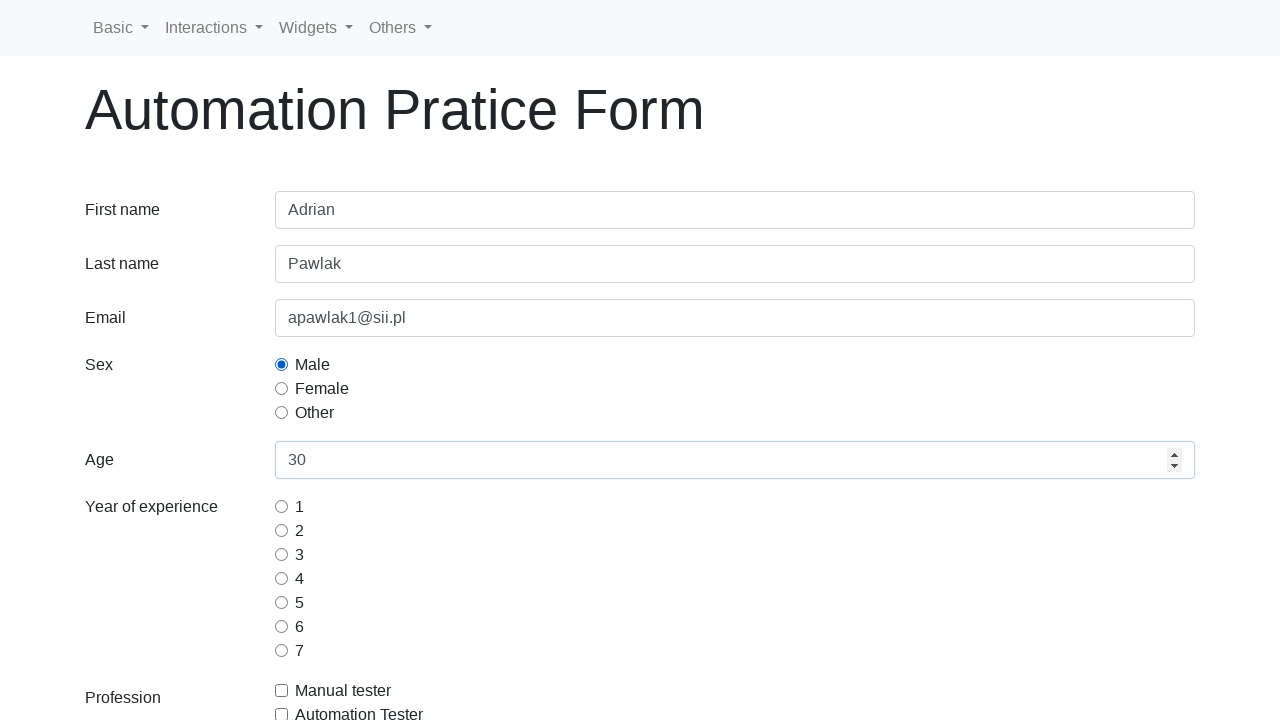

Selected first years of experience radio button at (282, 506) on .form-check input[name='gridRadiosExperience']:first-of-type
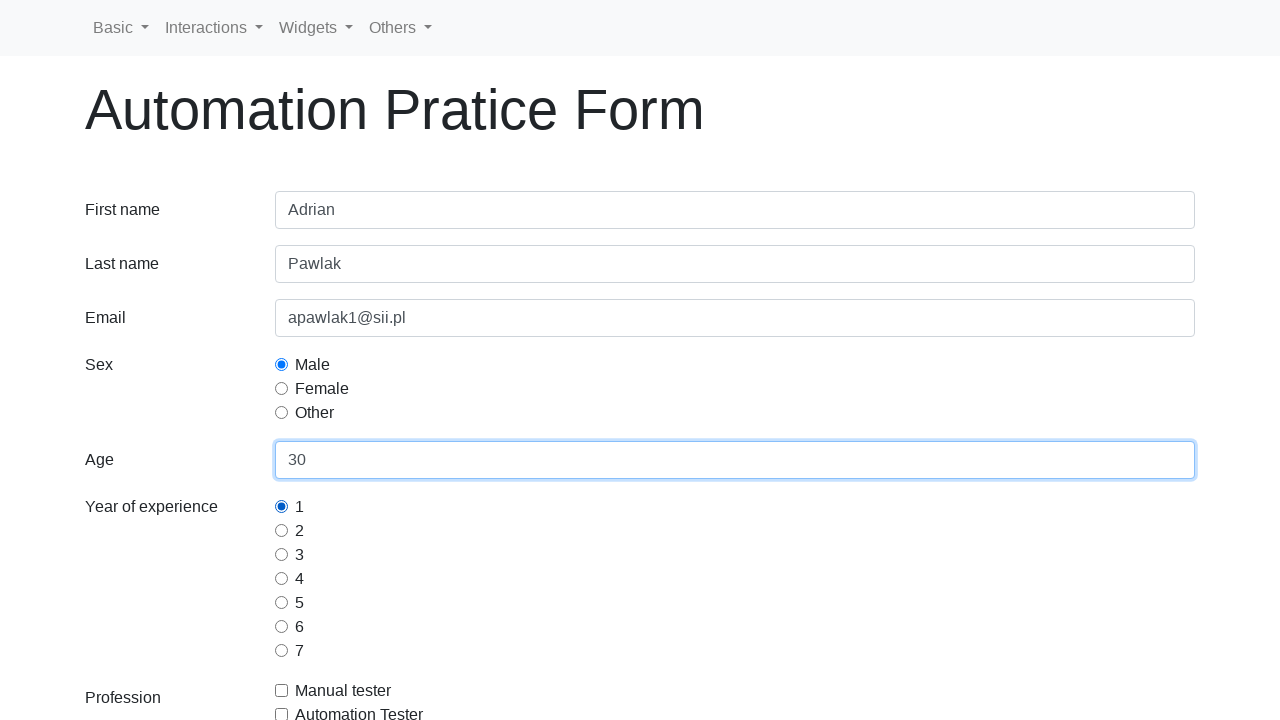

Checked 'Automation Tester' profession checkbox at (282, 714) on #gridCheckAutomationTester
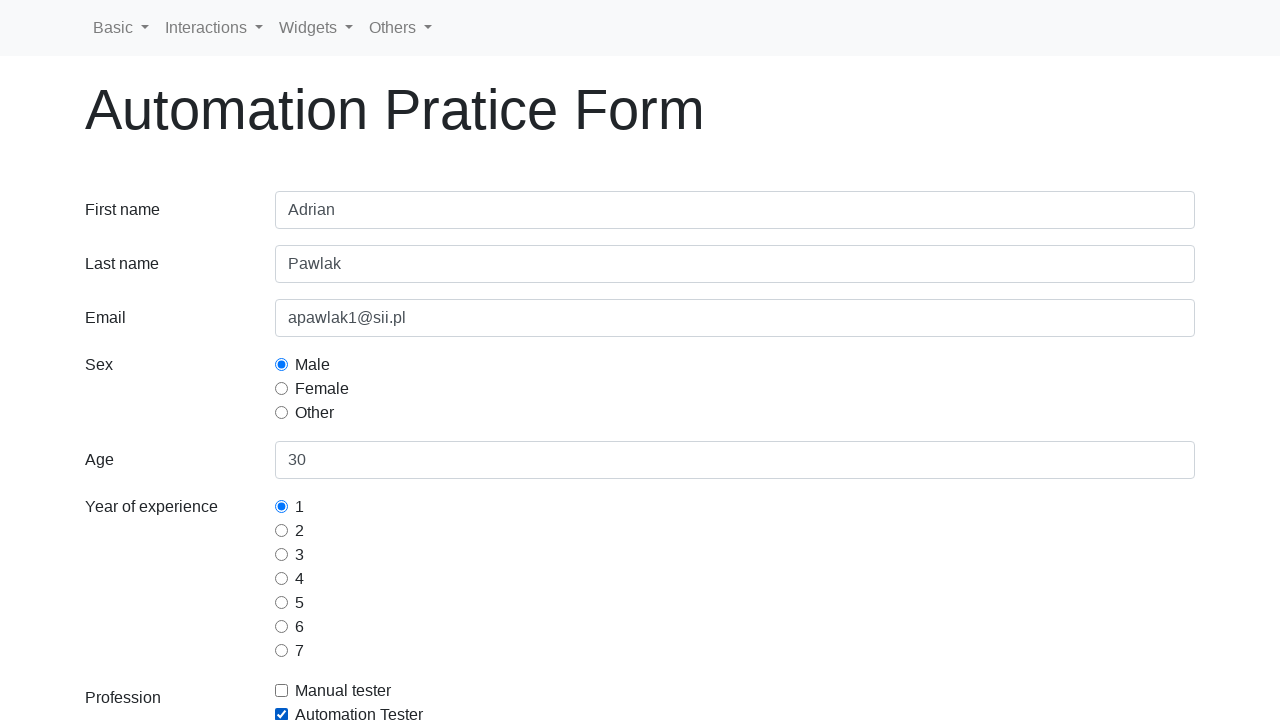

Selected continent from dropdown (index 2) on #selectContinents
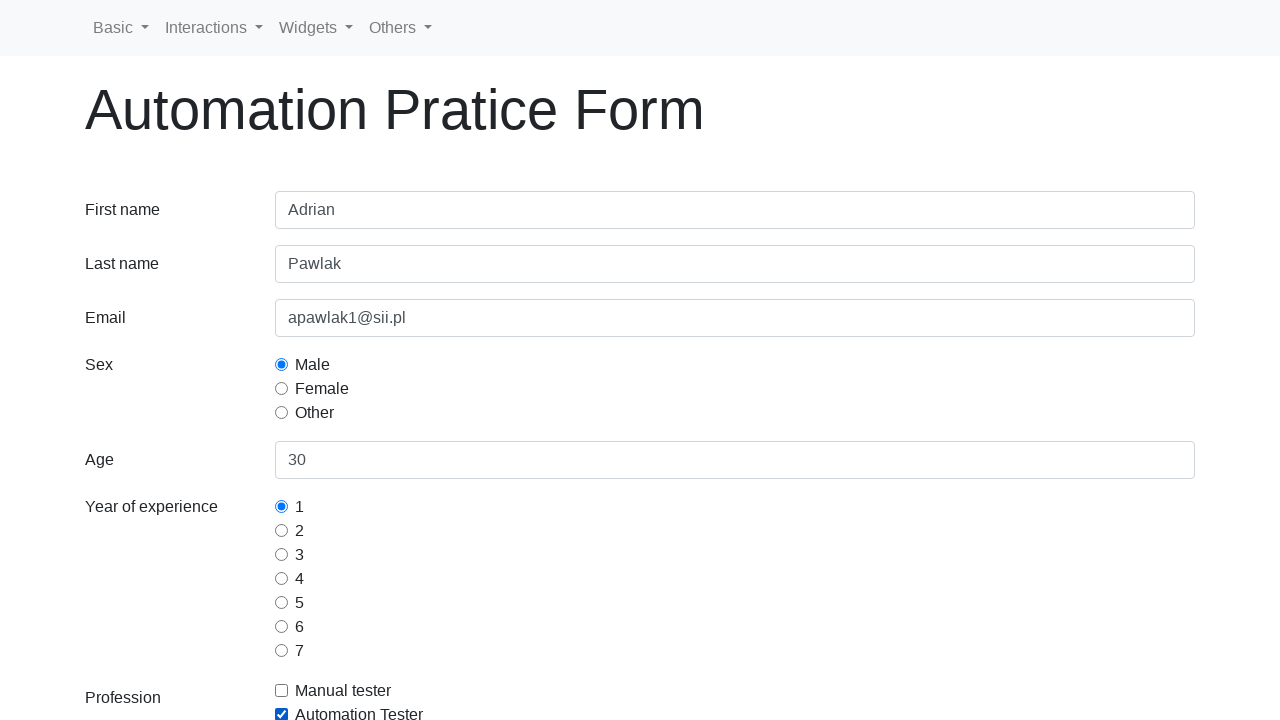

Selected 'switch-commands' from Selenium commands dropdown at (735, 360) on .custom-select option[value='switch-commands']
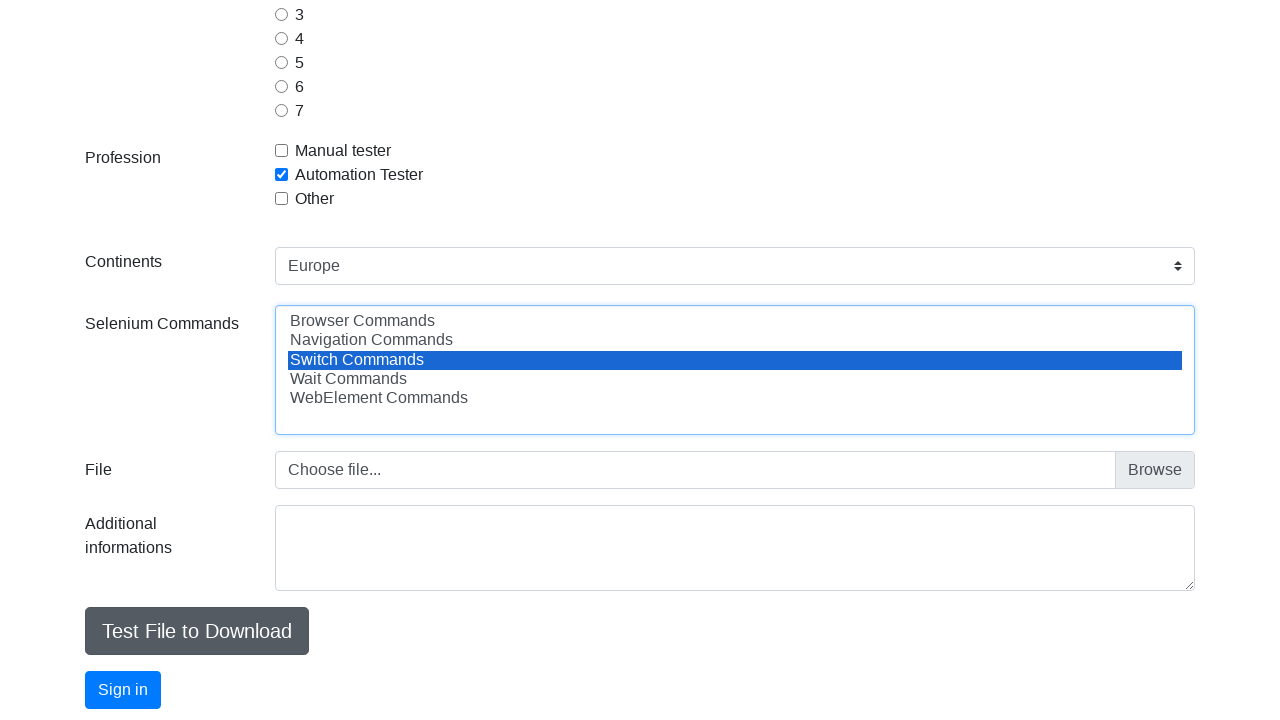

Selected 'wait-commands' from Selenium commands dropdown at (735, 379) on .custom-select option[value='wait-commands']
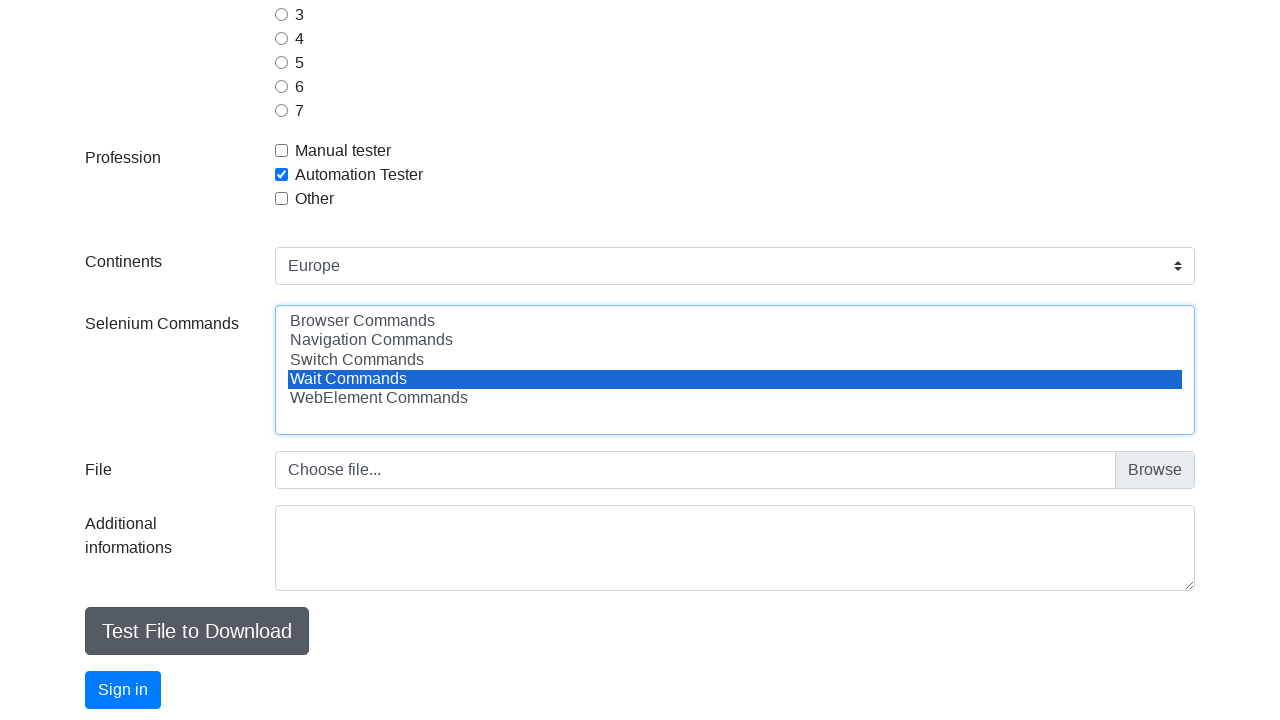

Clicked submit button to submit the form at (123, 690) on button[type='submit']
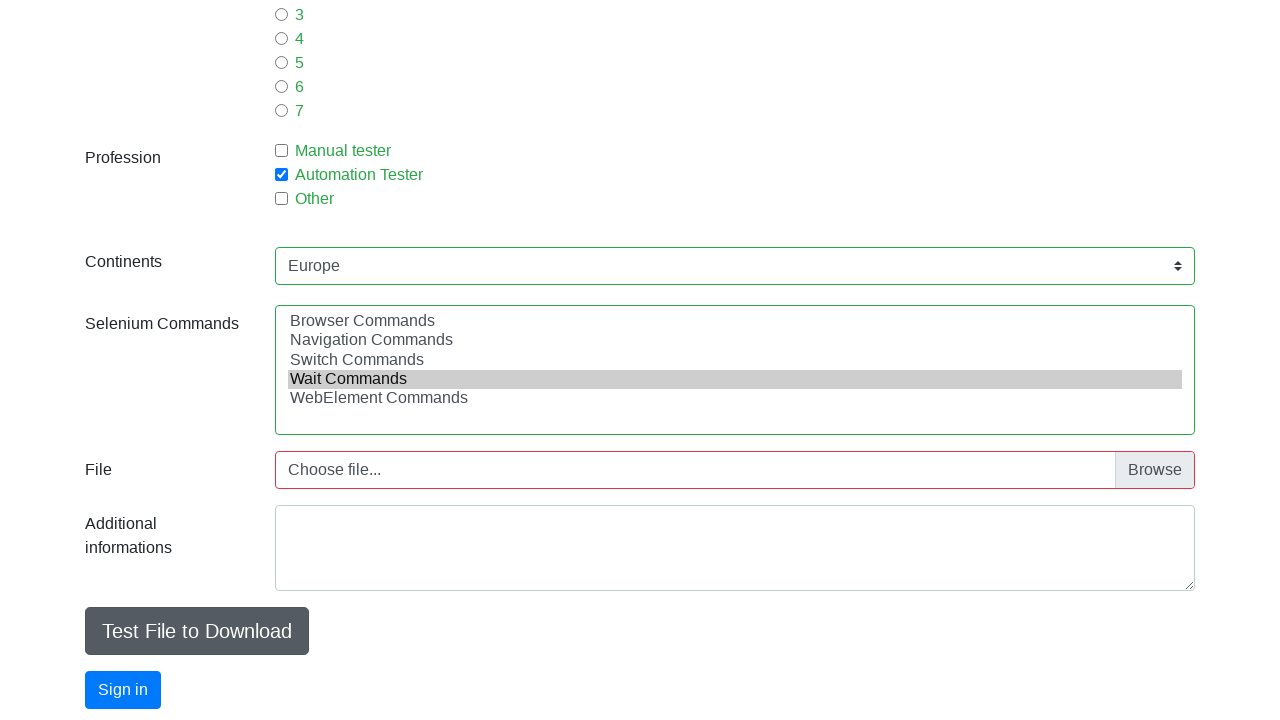

Form submission successful - validator message appeared
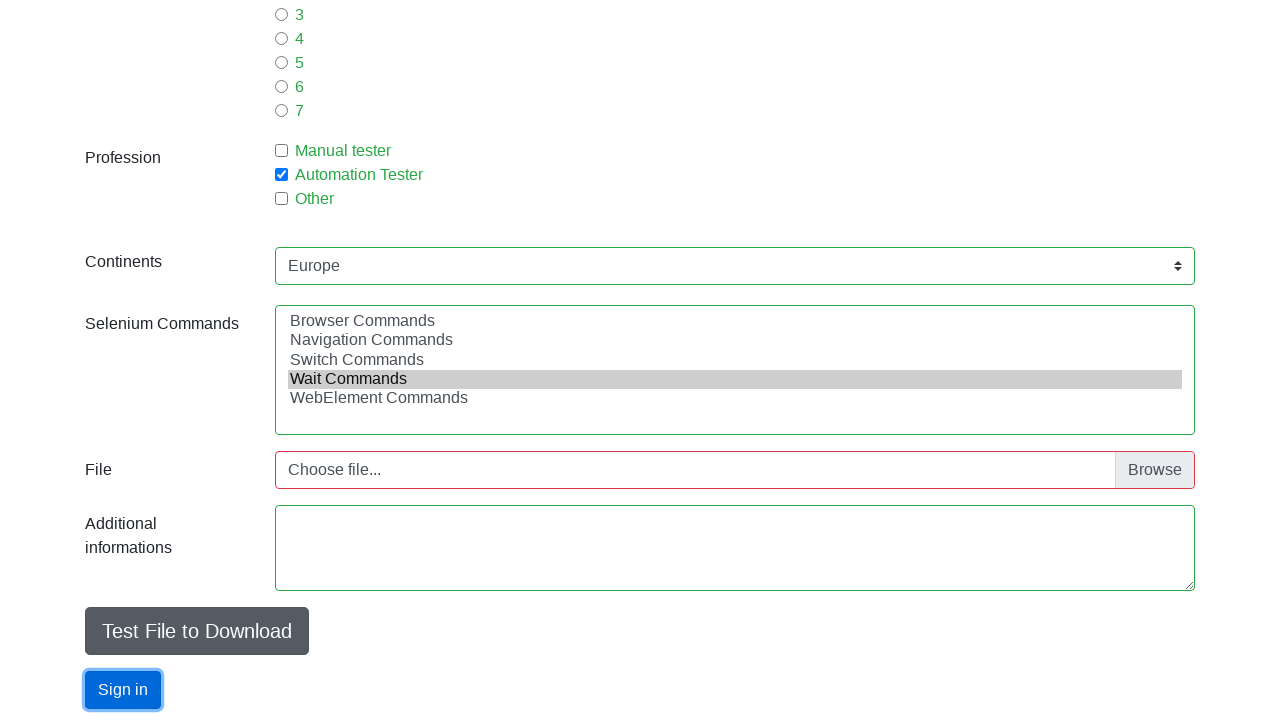

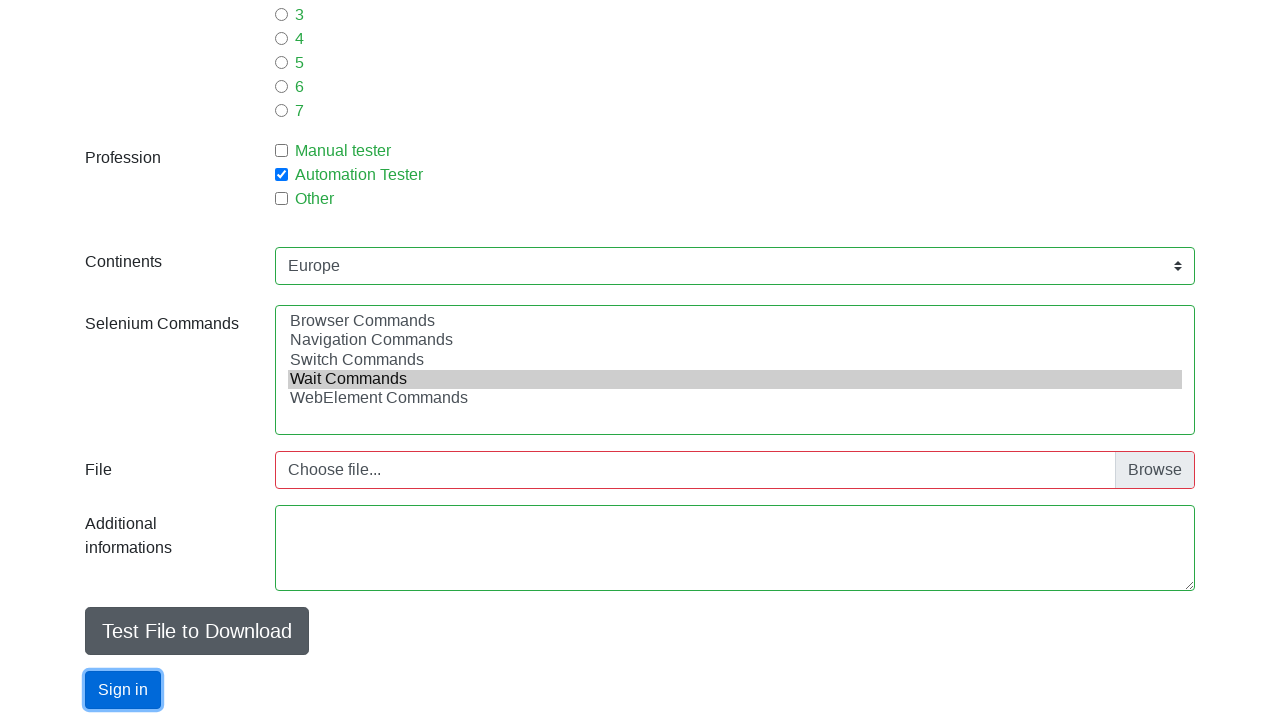